Tests the jQuery UI datepicker widget by switching to the iframe, clicking on the datepicker input field, and entering a date value

Starting URL: https://jqueryui.com/datepicker/

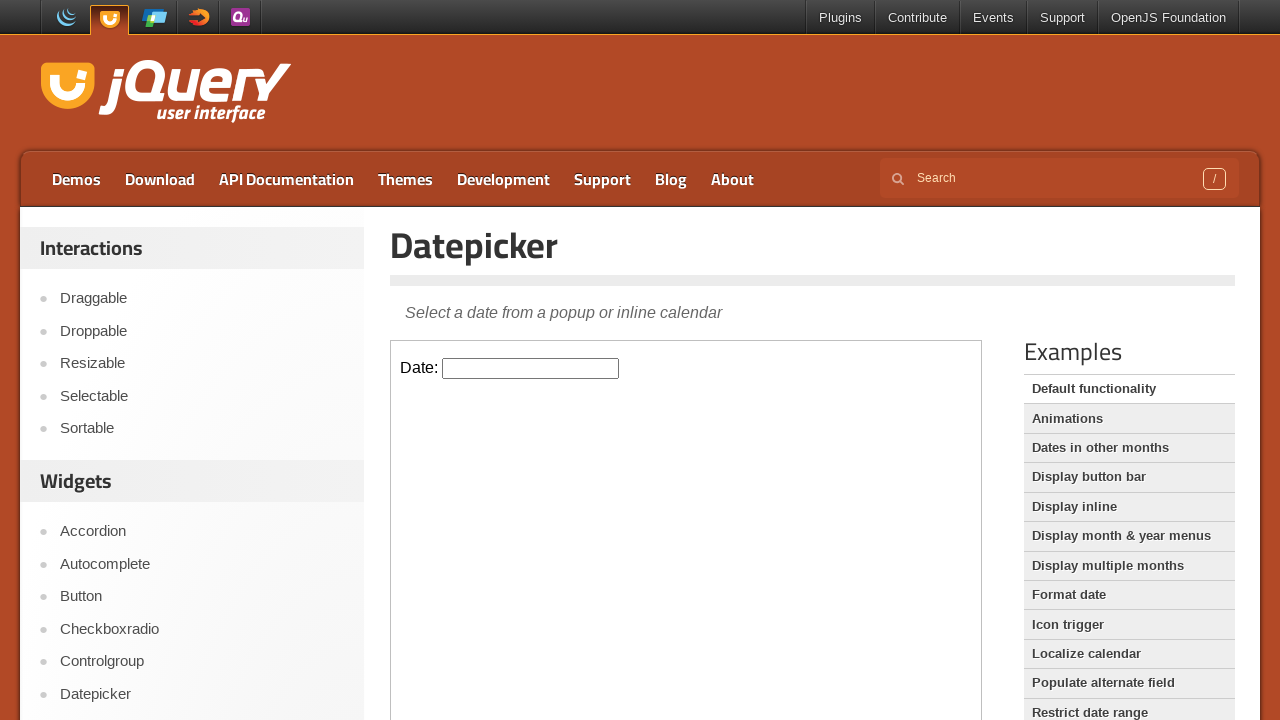

Located the datepicker demo iframe
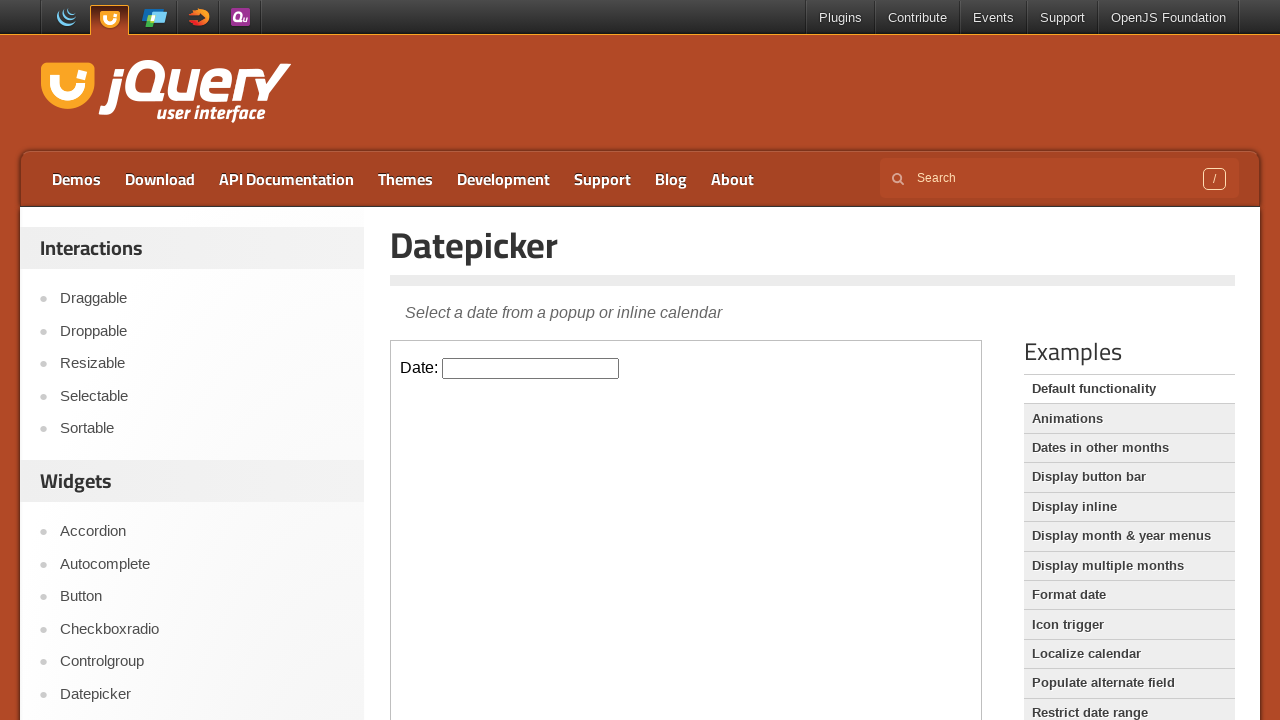

Clicked on the datepicker input field to activate it at (531, 368) on iframe.demo-frame >> nth=0 >> internal:control=enter-frame >> #datepicker
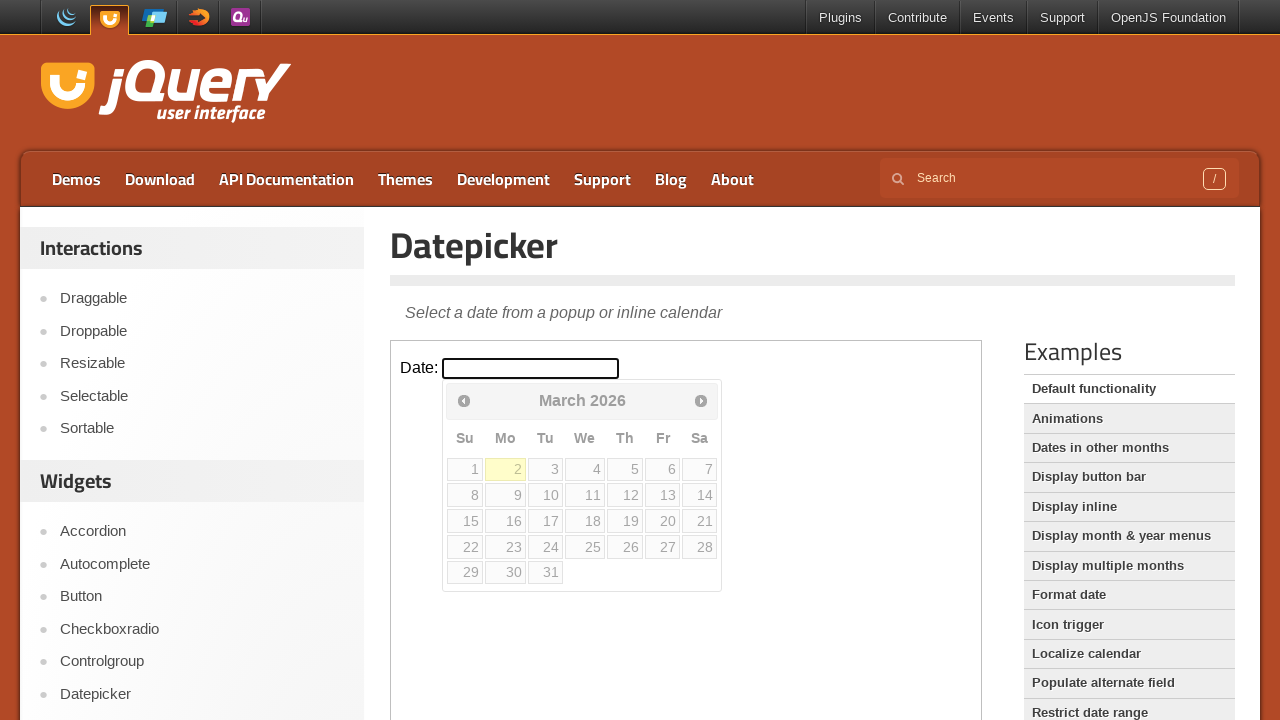

Typed year '2023' into datepicker on iframe.demo-frame >> nth=0 >> internal:control=enter-frame >> #datepicker
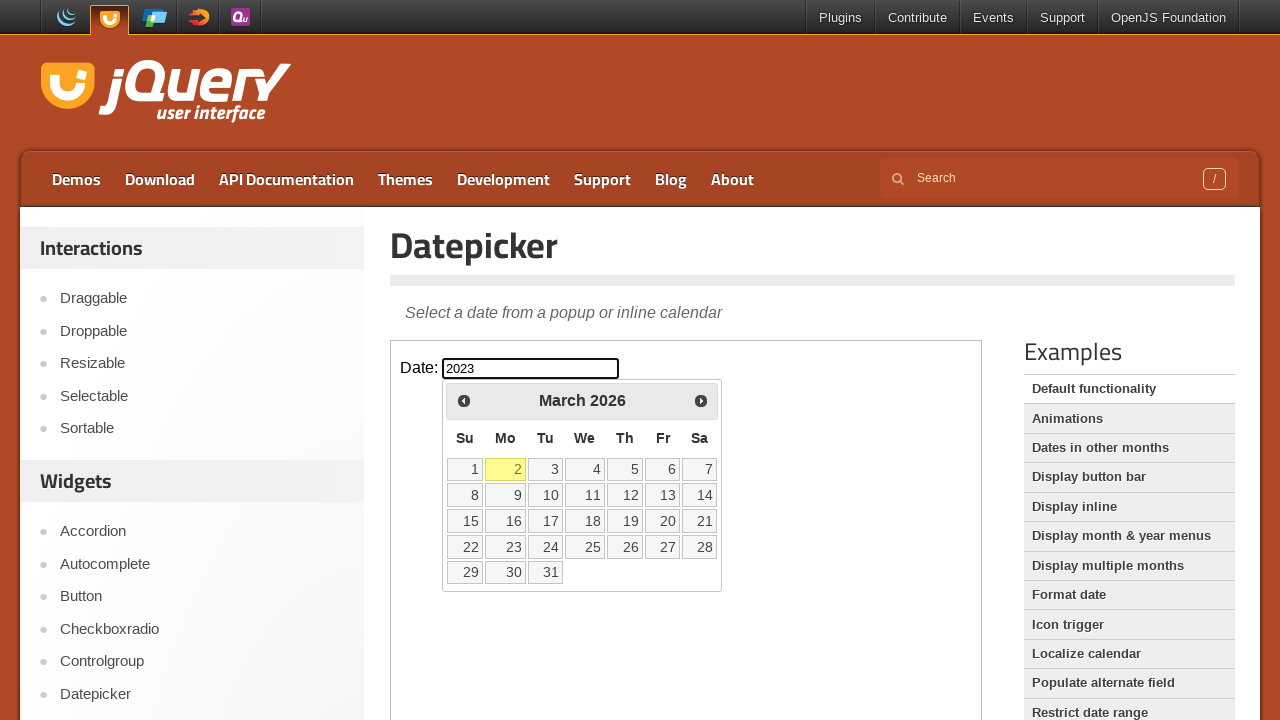

Typed '/' separator on iframe.demo-frame >> nth=0 >> internal:control=enter-frame >> #datepicker
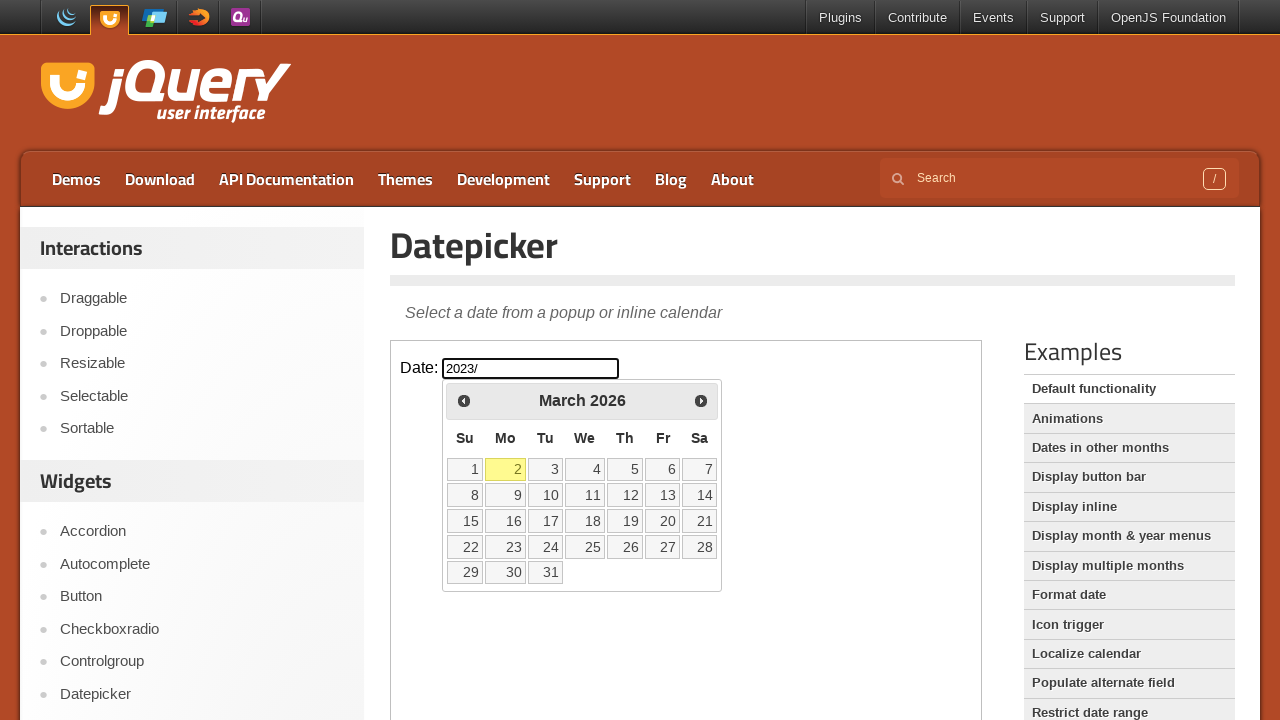

Typed month '12' into datepicker on iframe.demo-frame >> nth=0 >> internal:control=enter-frame >> #datepicker
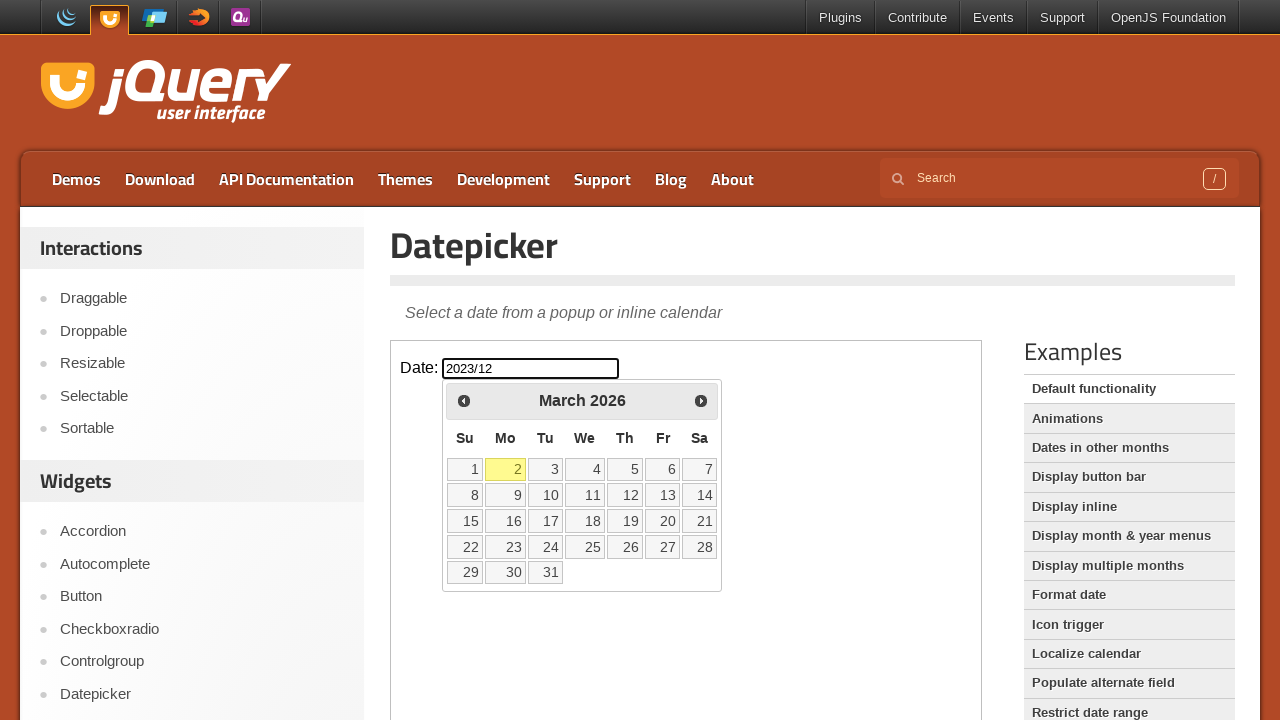

Typed '/' separator on iframe.demo-frame >> nth=0 >> internal:control=enter-frame >> #datepicker
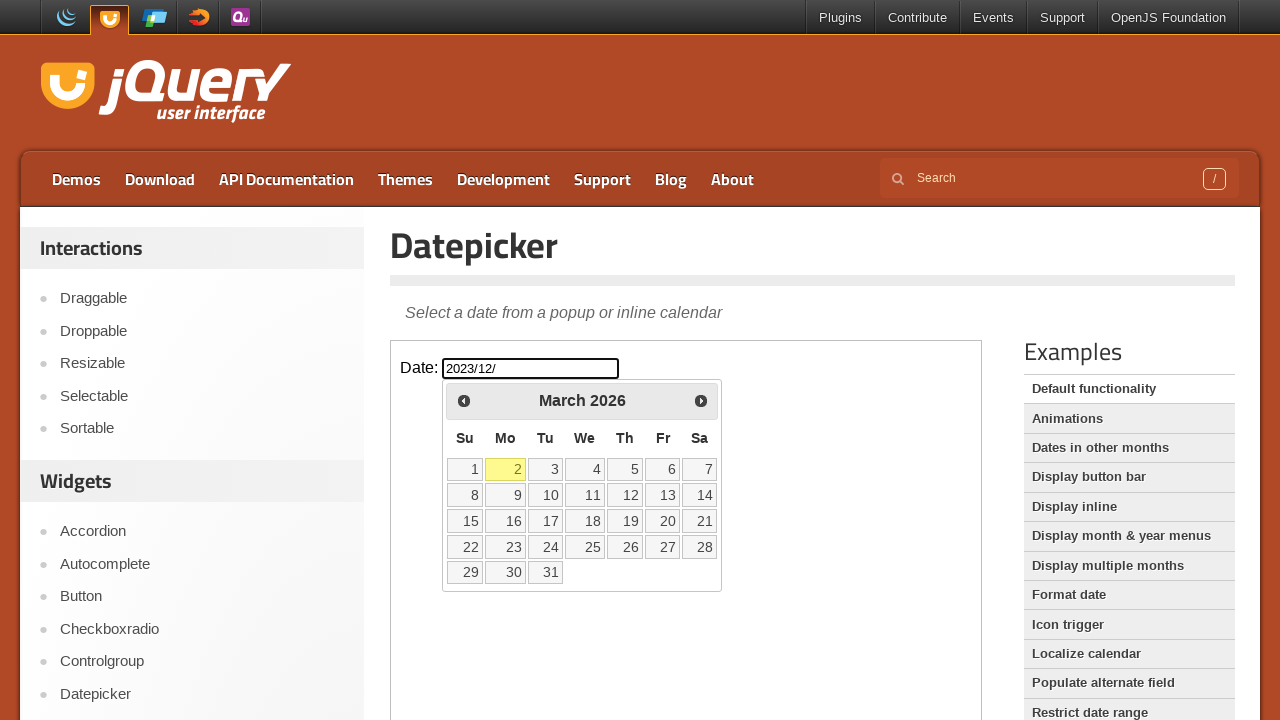

Typed day '29' into datepicker on iframe.demo-frame >> nth=0 >> internal:control=enter-frame >> #datepicker
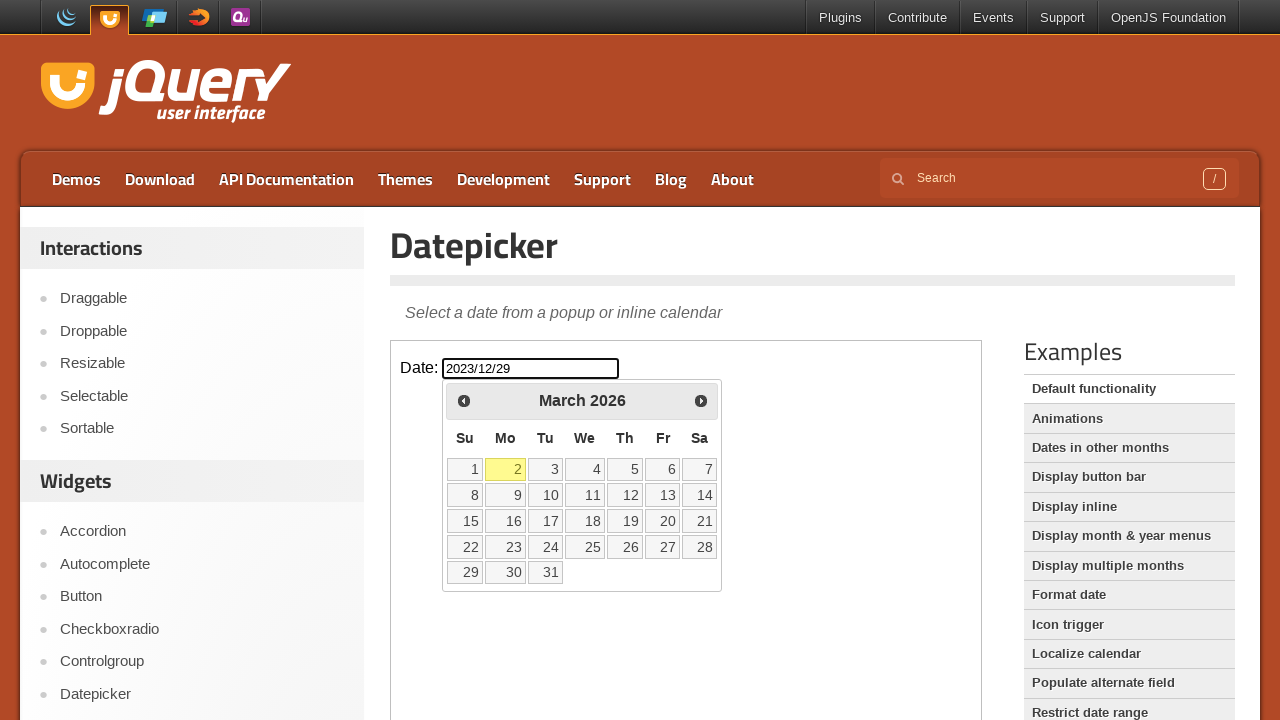

Waited 1 second for datepicker to process the date entry
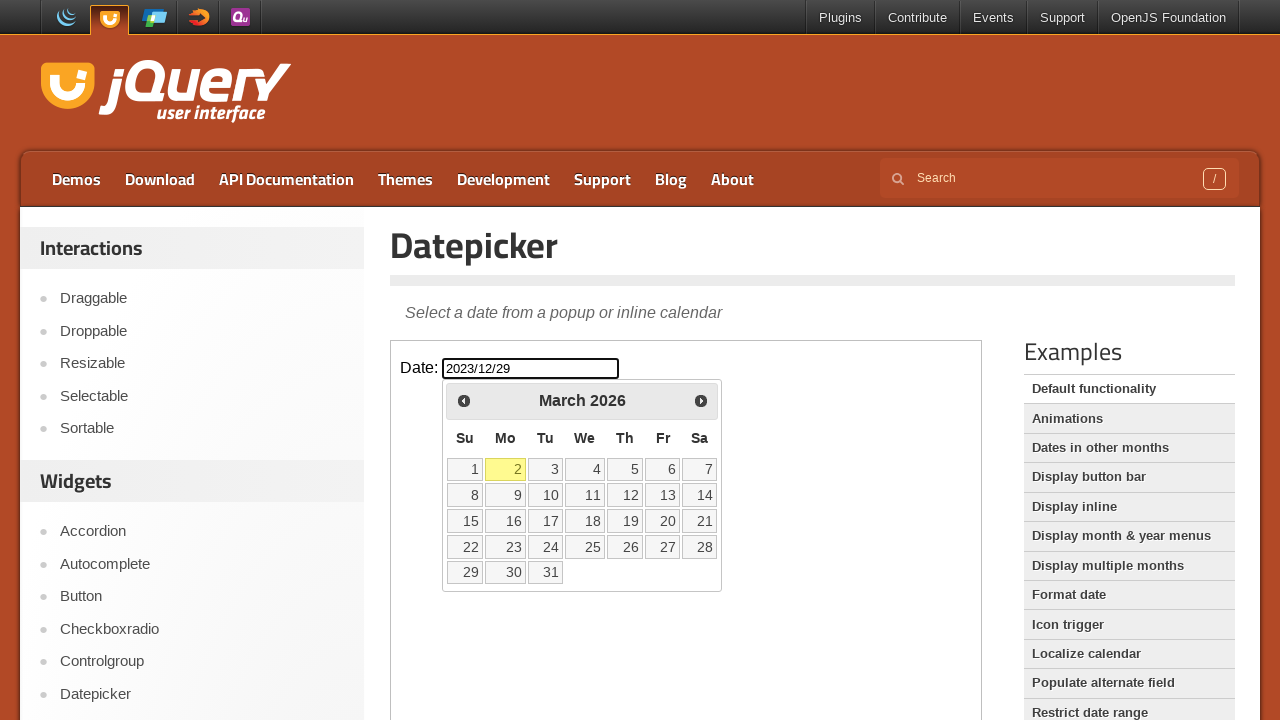

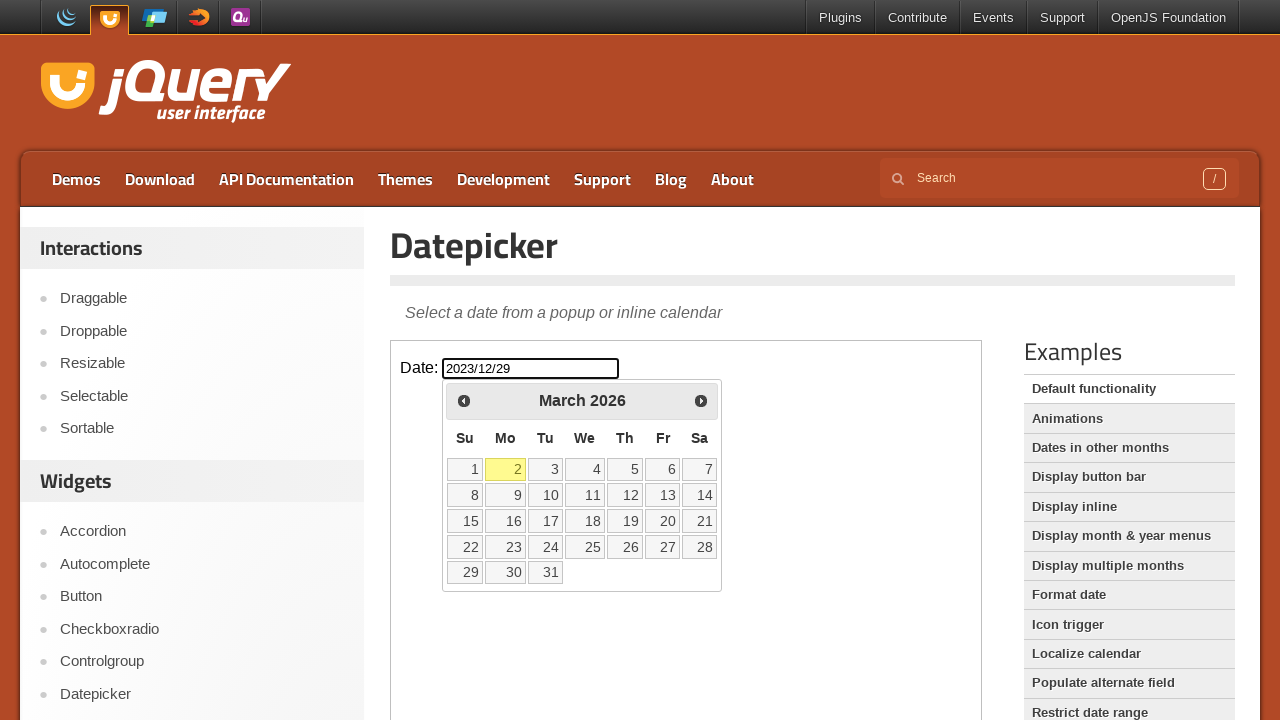